Tests double-click action on an element and verifies the double-clicked status

Starting URL: https://www.selenium.dev/selenium/web/mouse_interaction.html

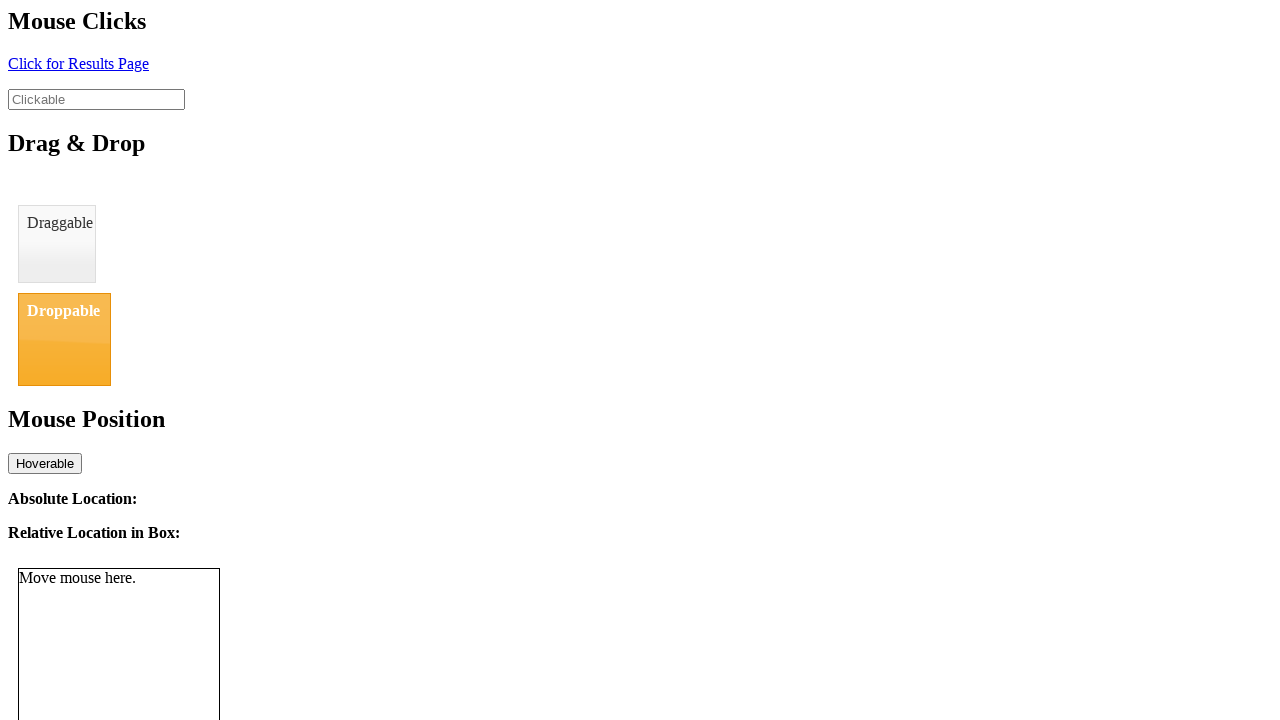

Navigated to mouse interaction test page
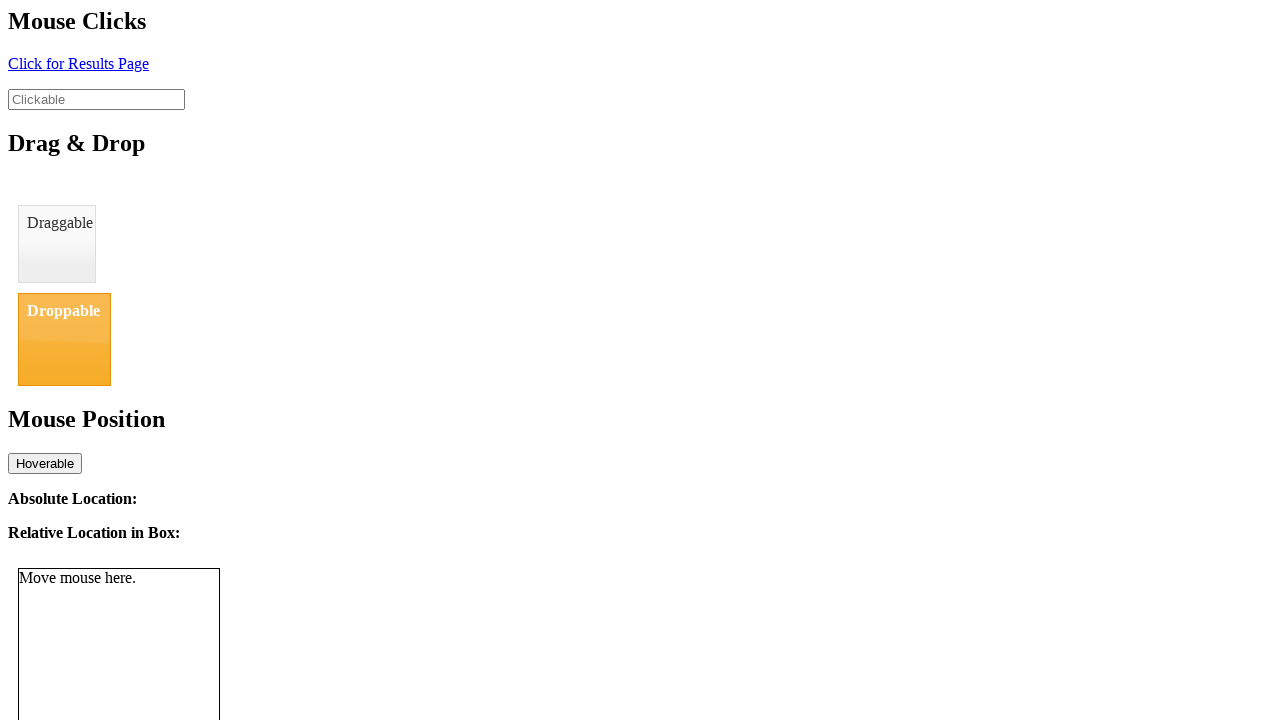

Double-clicked the clickable element at (96, 99) on #clickable
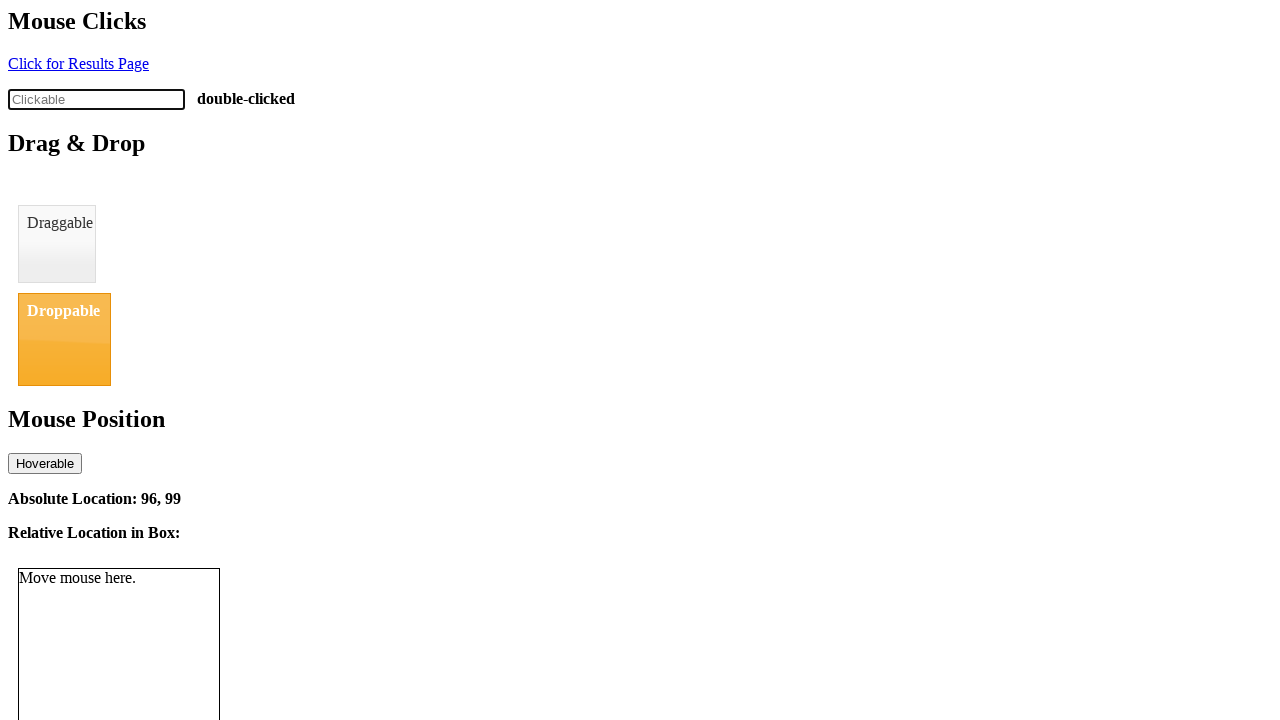

Verified element shows double-clicked status
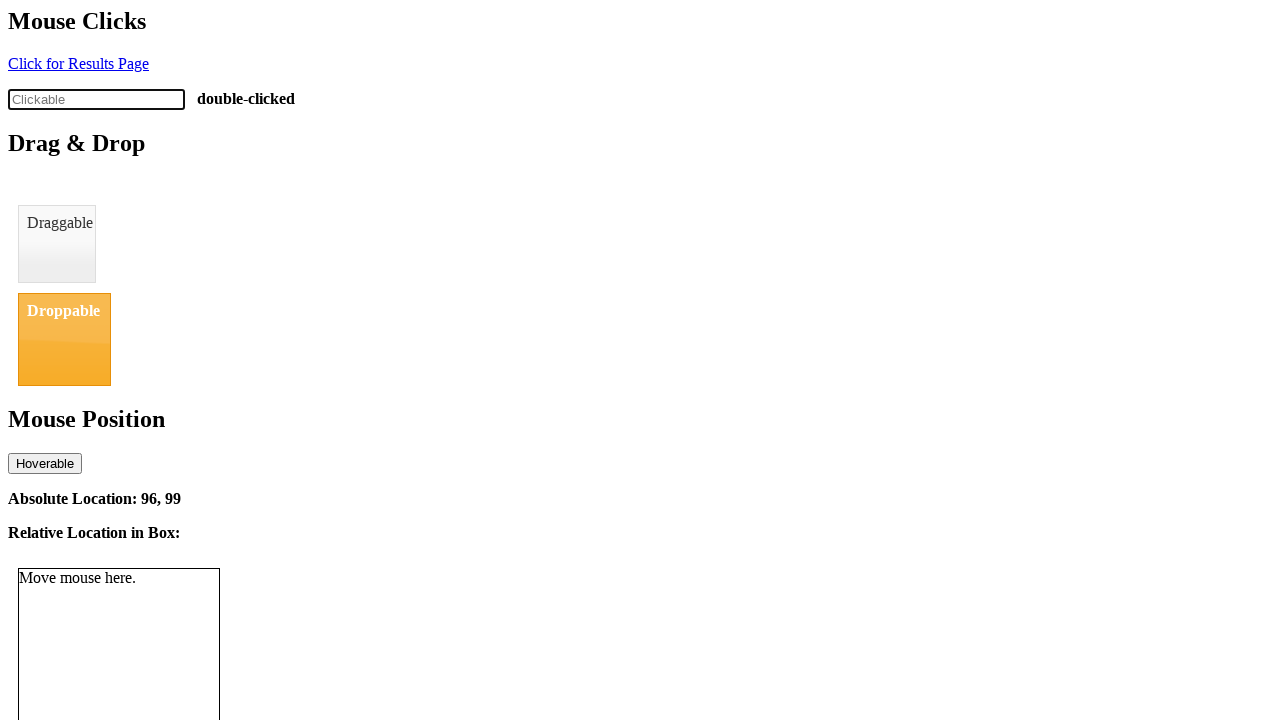

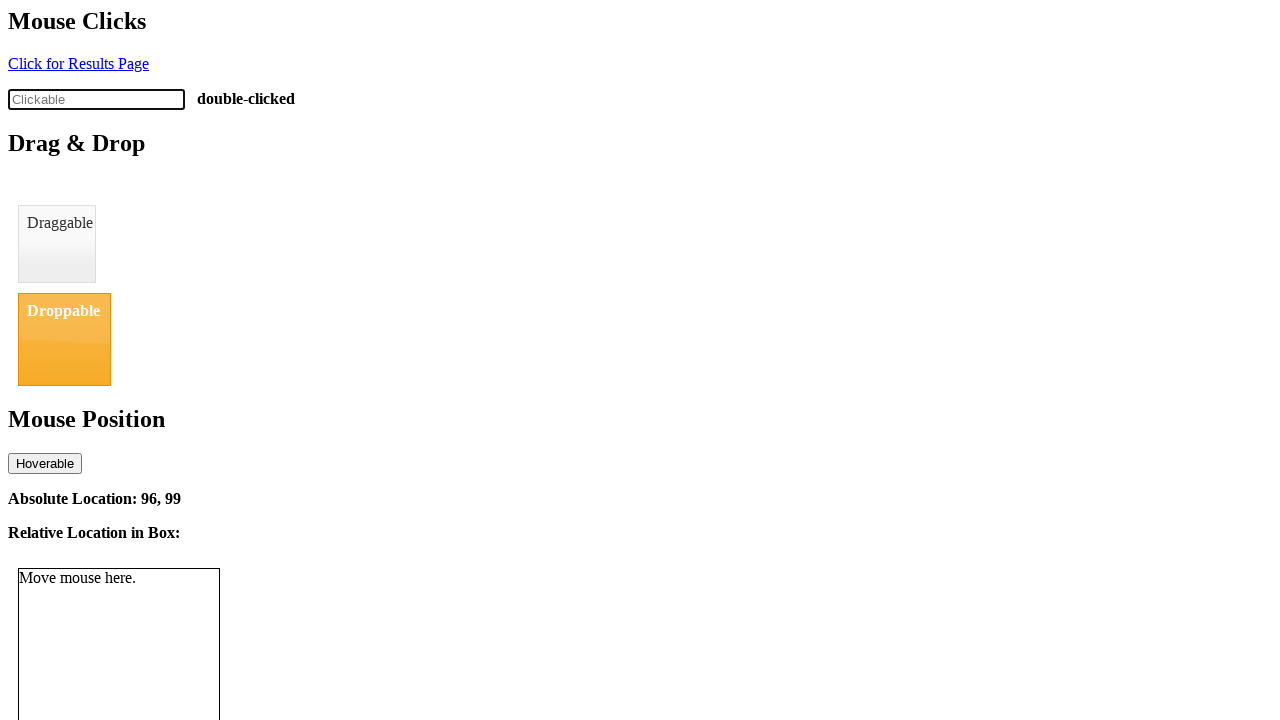